Tests navigation to the registration page by clicking the registration link and verifying the URL changes correctly.

Starting URL: https://qa.koel.app/

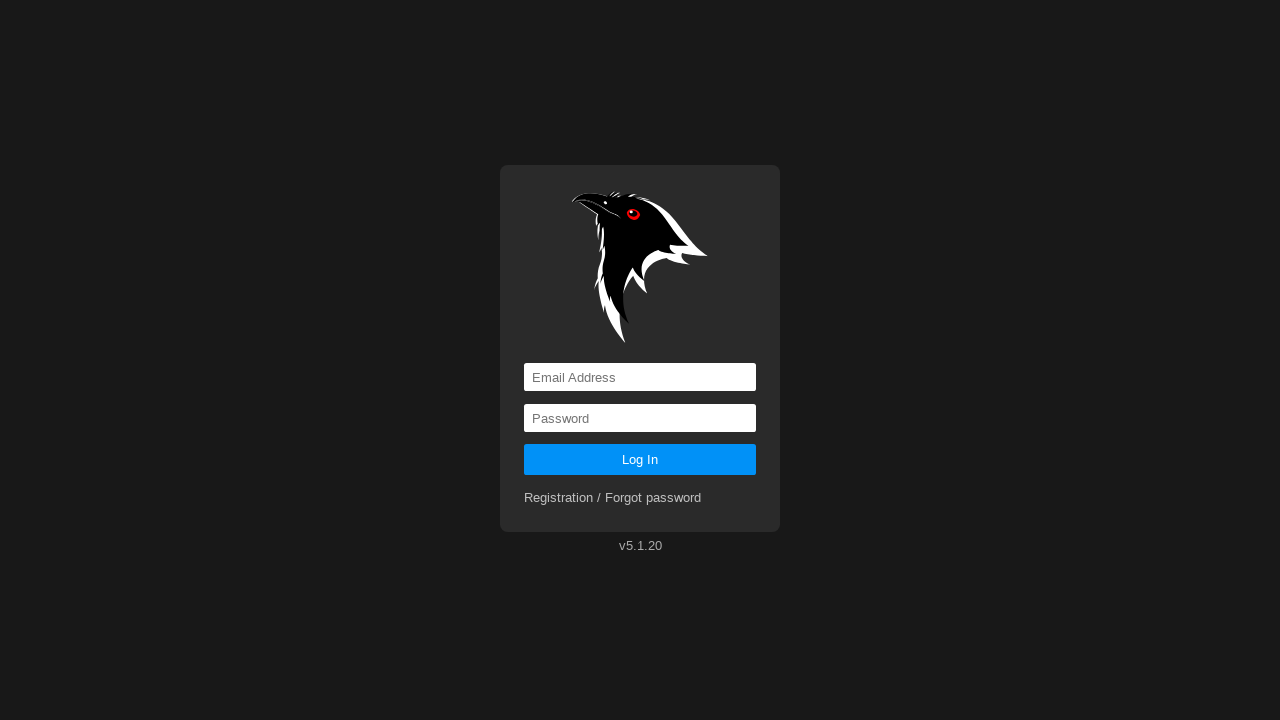

Clicked on the registration link at (613, 498) on a[href='registration']
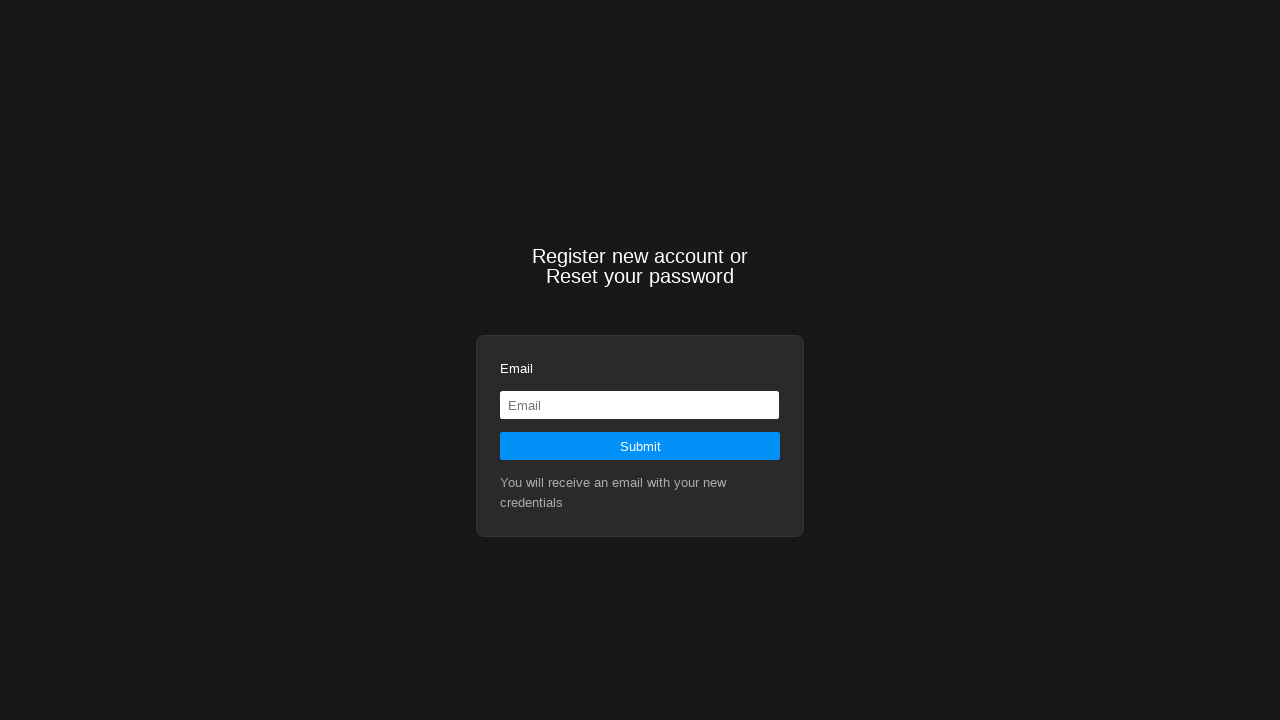

Navigation to registration page completed and URL verified
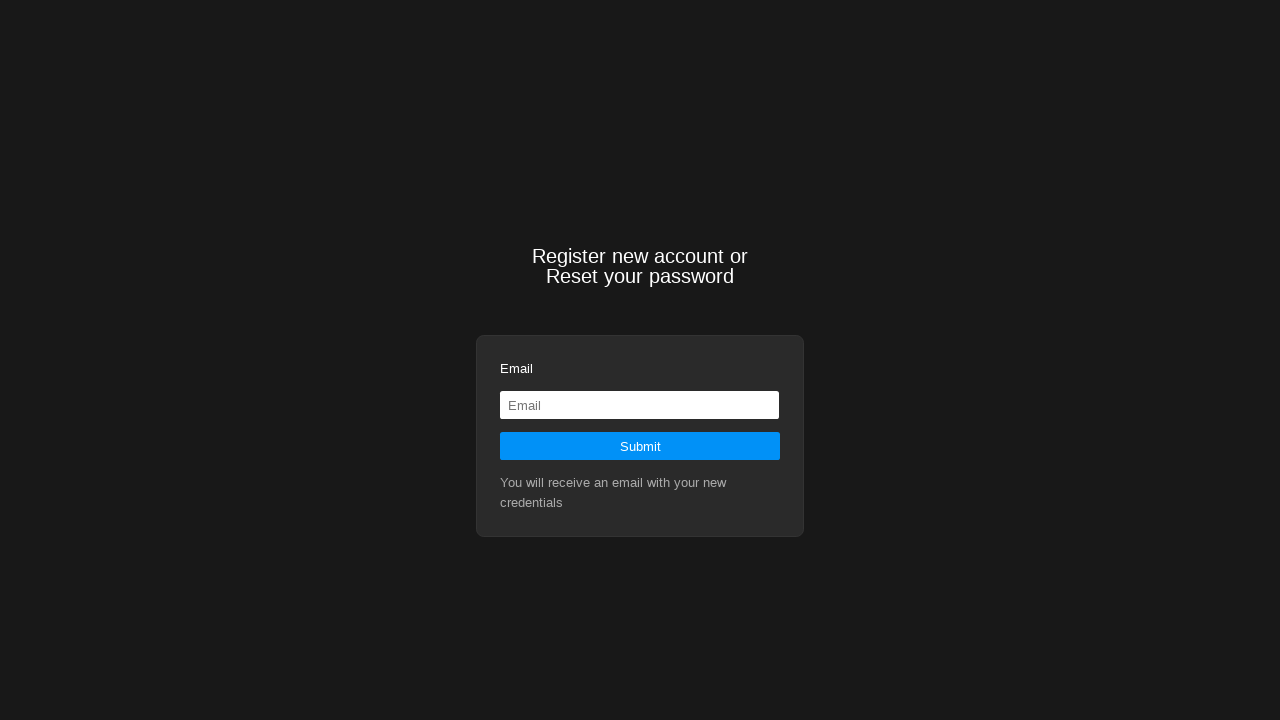

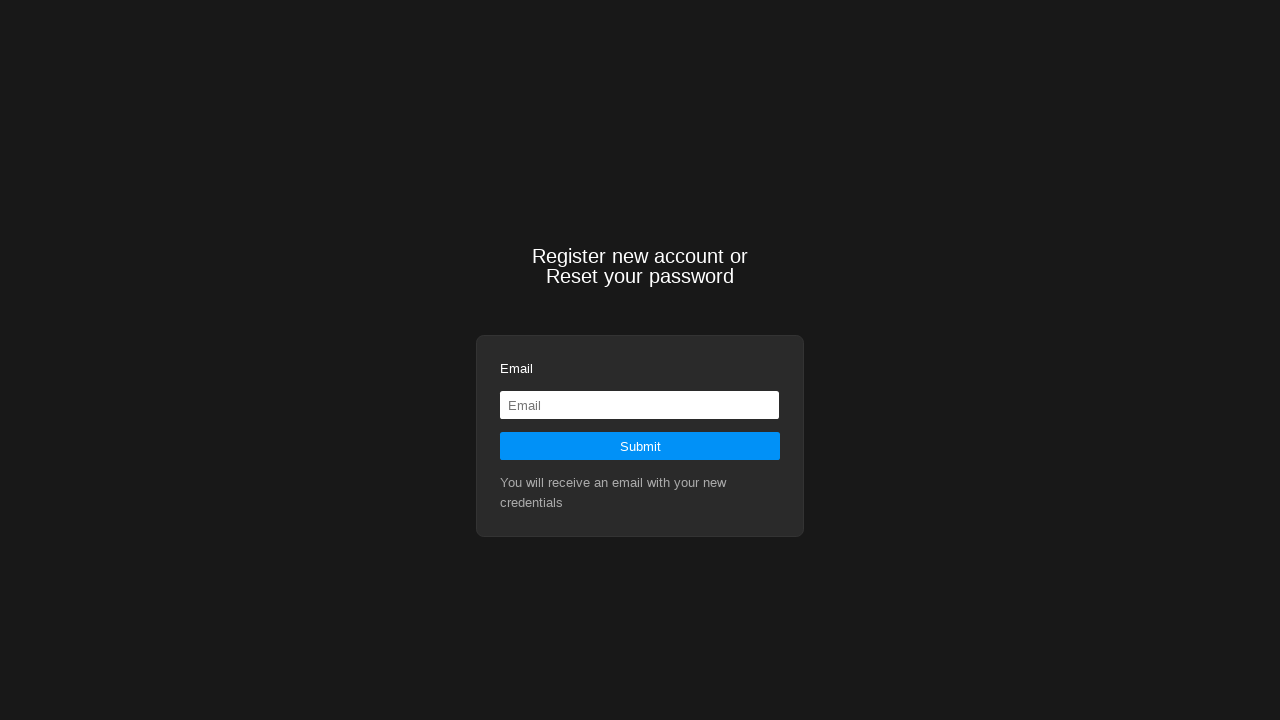